Tests passenger dropdown functionality by opening the passenger selection panel, incrementing adult count 4 times, and closing the panel

Starting URL: https://rahulshettyacademy.com/dropdownsPractise/

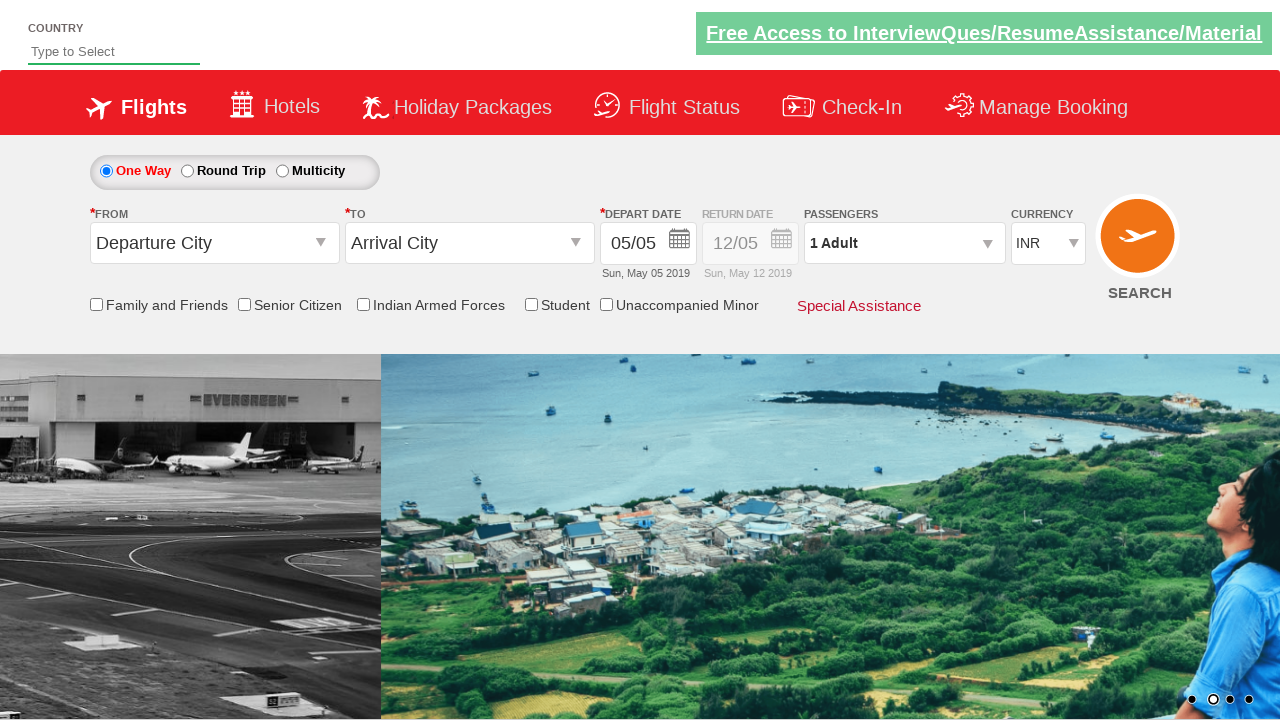

Clicked on passenger info dropdown to open the selection panel at (904, 243) on #divpaxinfo
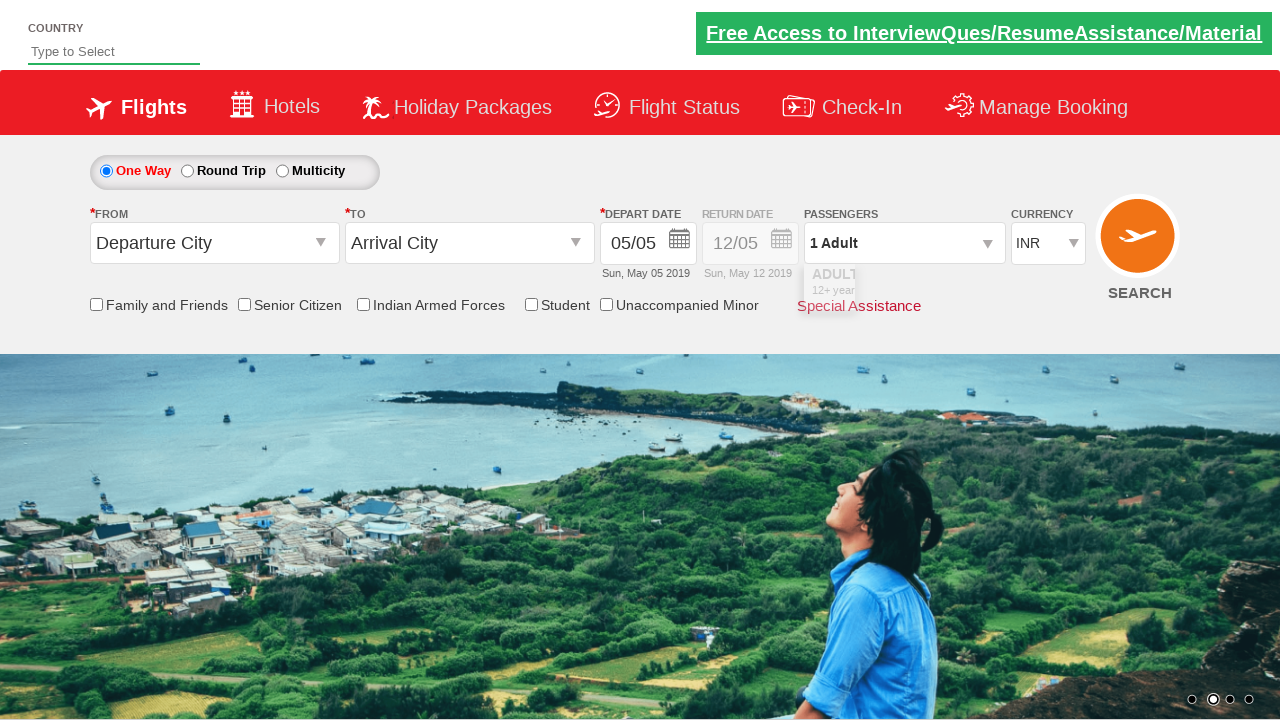

Waited for dropdown to be visible
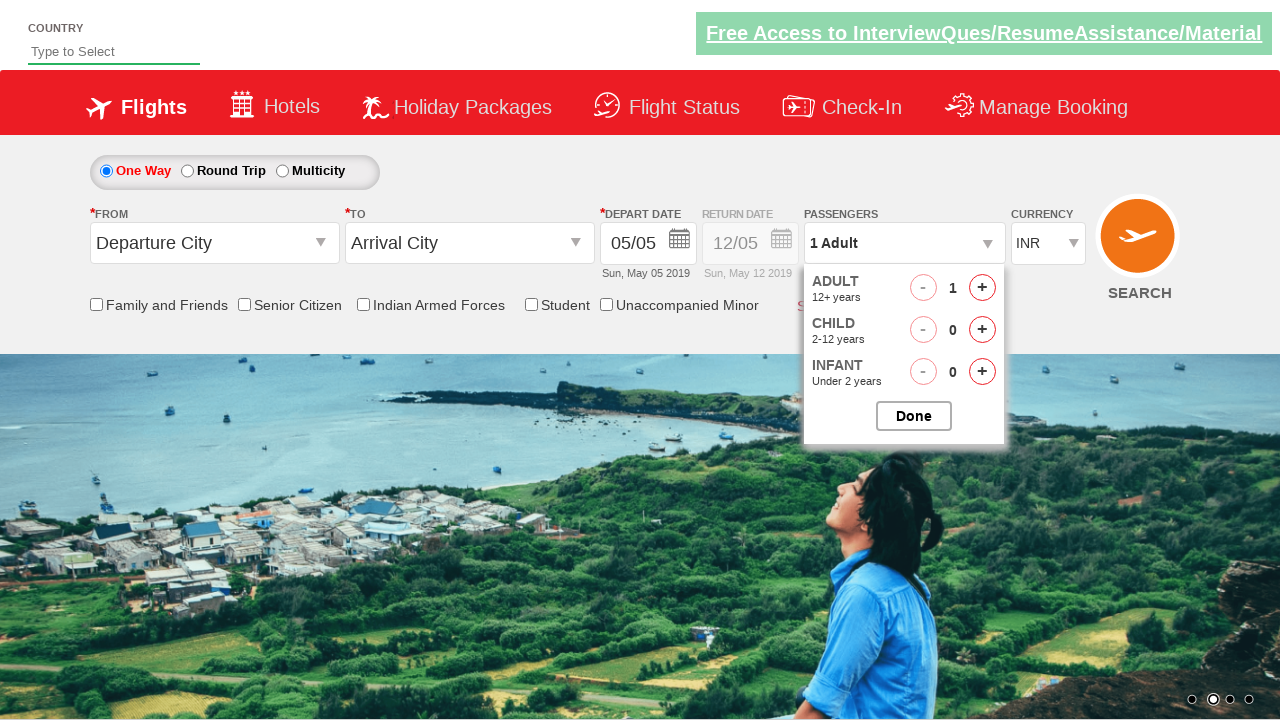

Incremented adult count (iteration 1/4) at (982, 288) on #hrefIncAdt
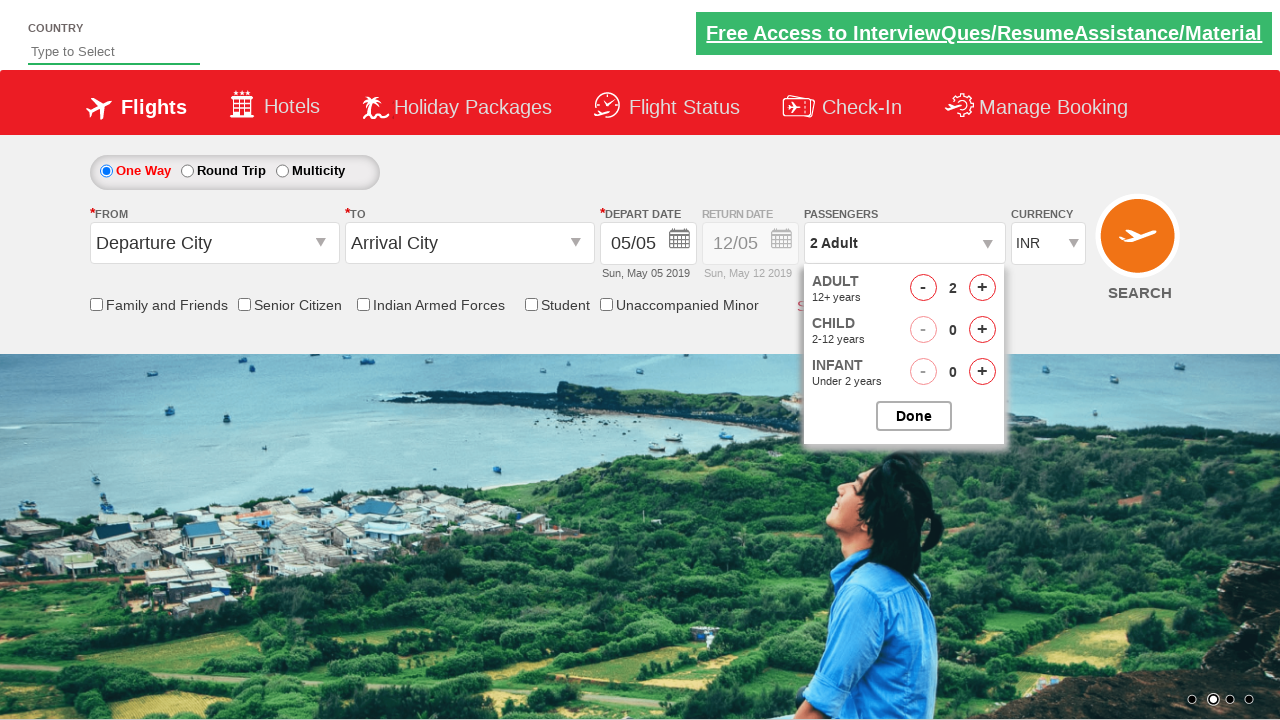

Incremented adult count (iteration 2/4) at (982, 288) on #hrefIncAdt
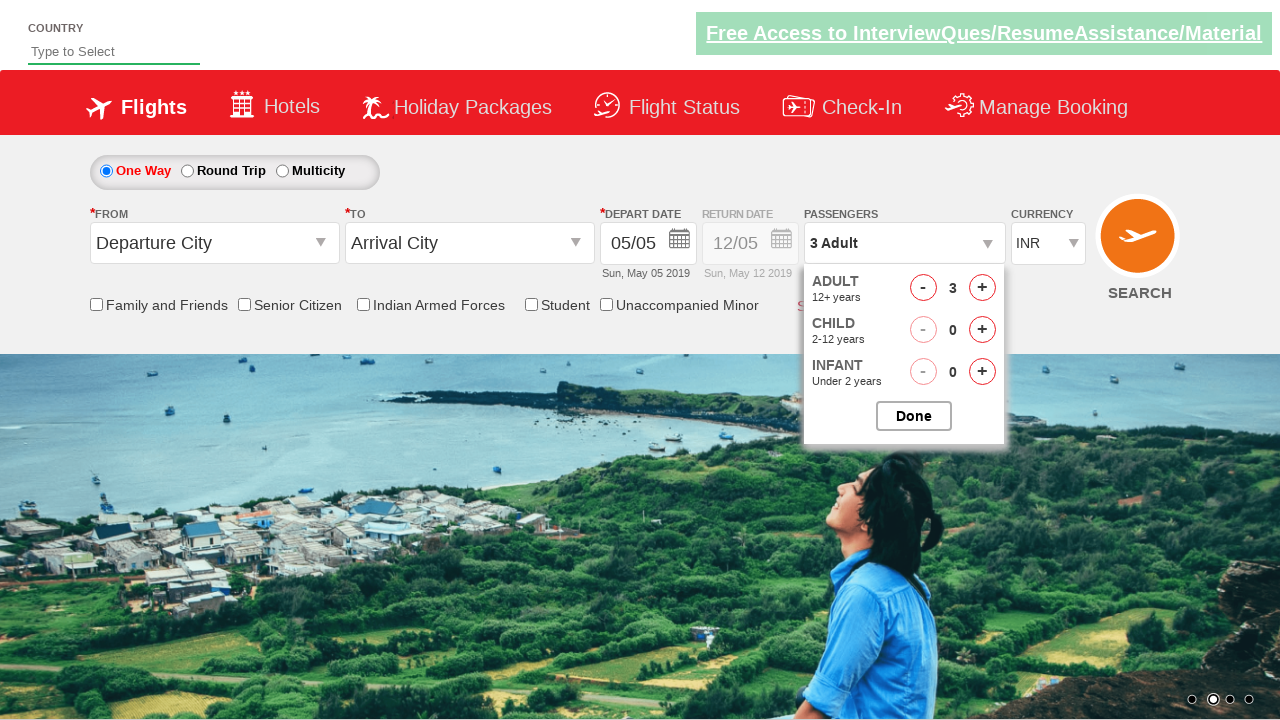

Incremented adult count (iteration 3/4) at (982, 288) on #hrefIncAdt
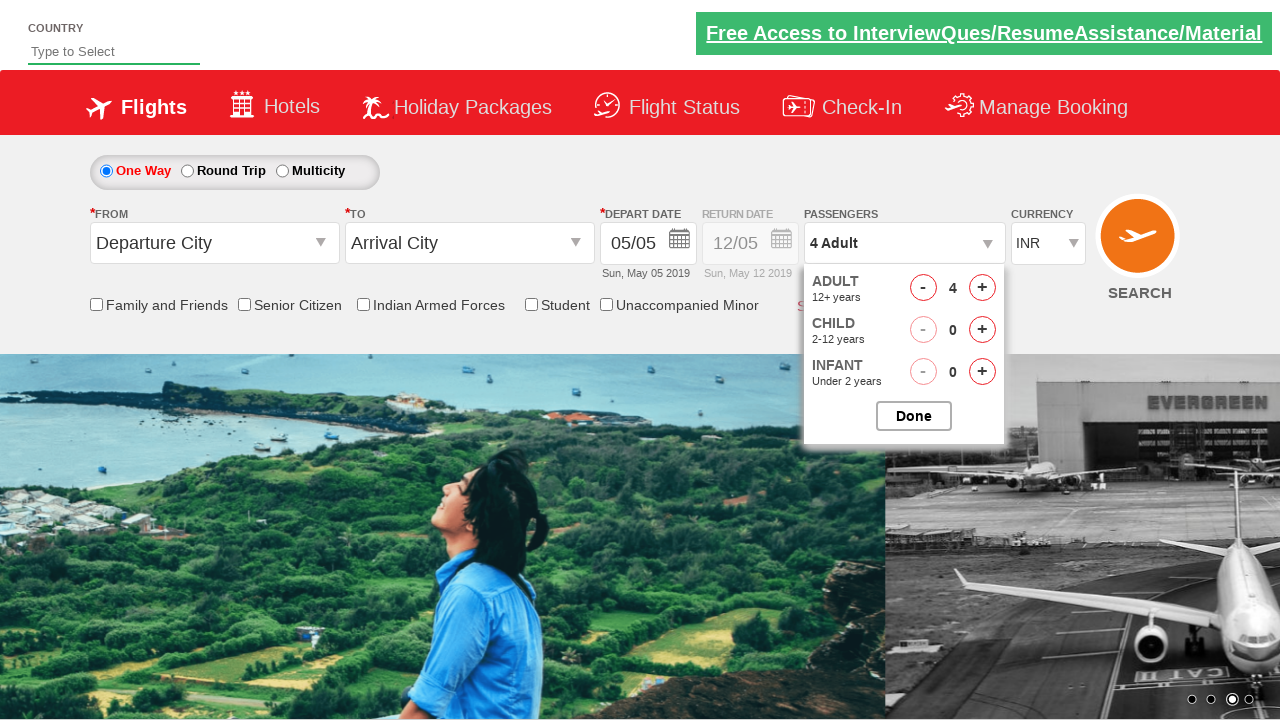

Incremented adult count (iteration 4/4) at (982, 288) on #hrefIncAdt
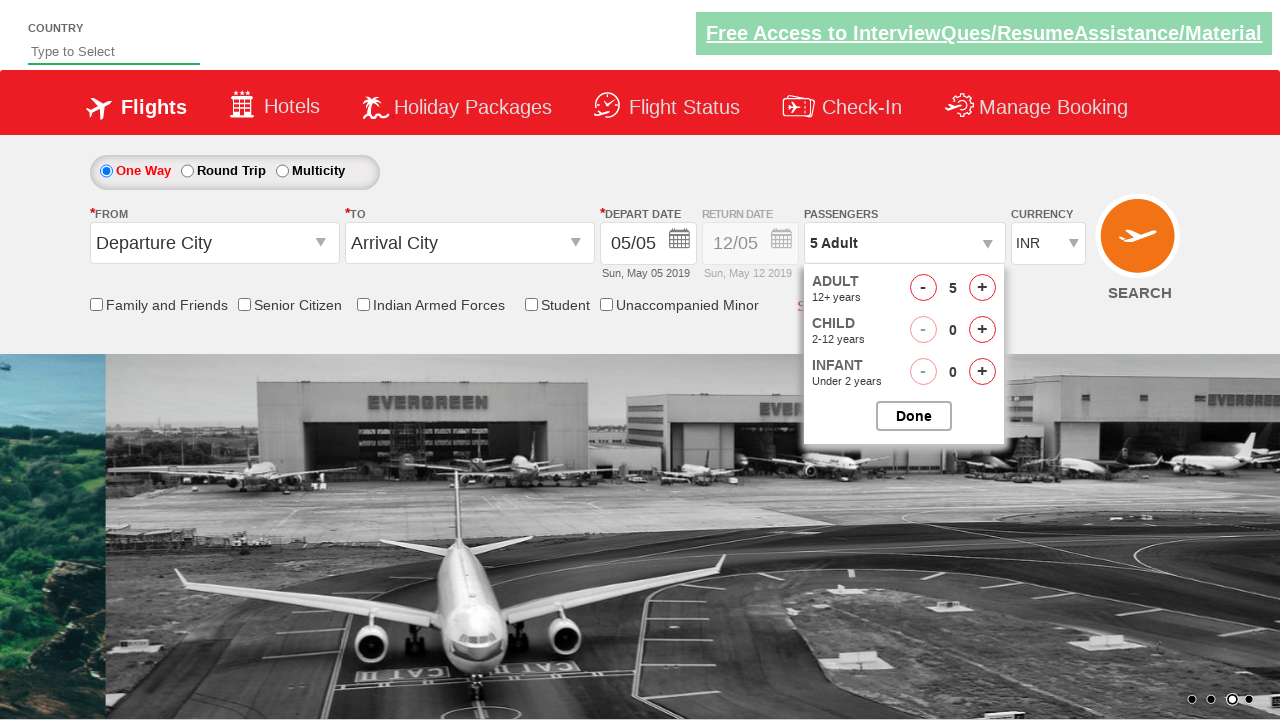

Clicked to close the passenger options panel at (914, 416) on #btnclosepaxoption
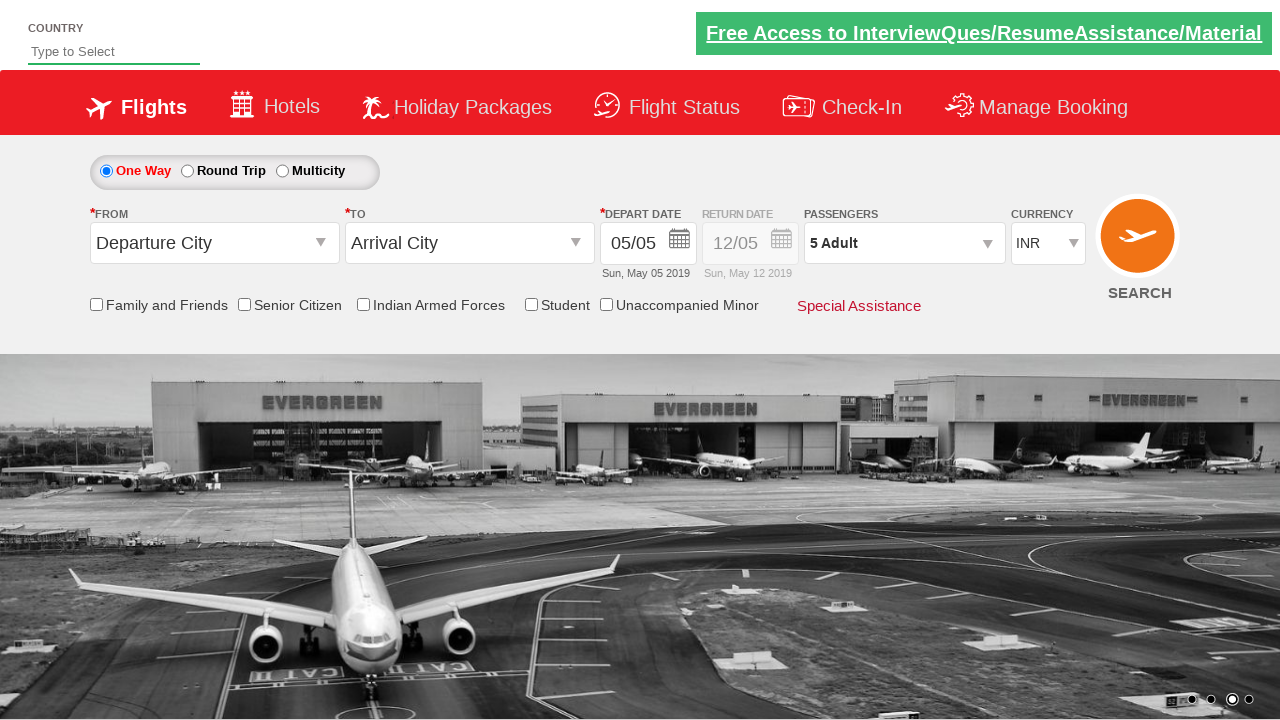

Passenger options panel has closed and passenger info dropdown is visible
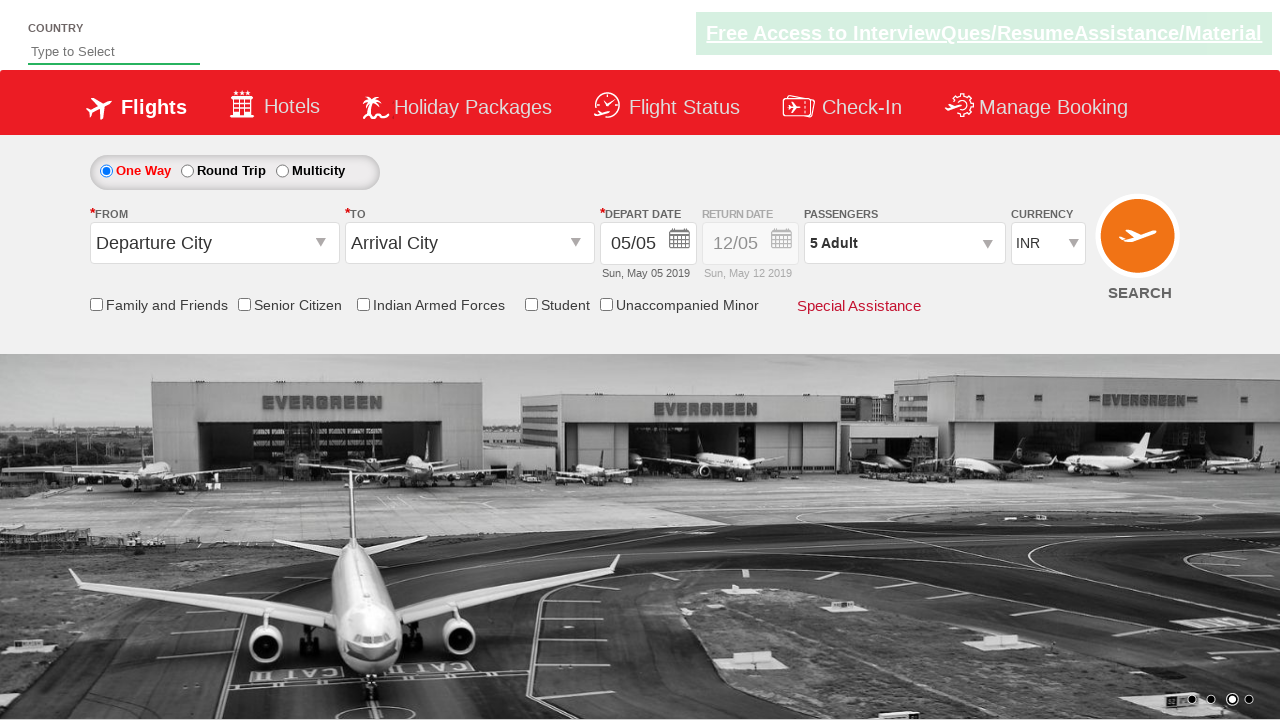

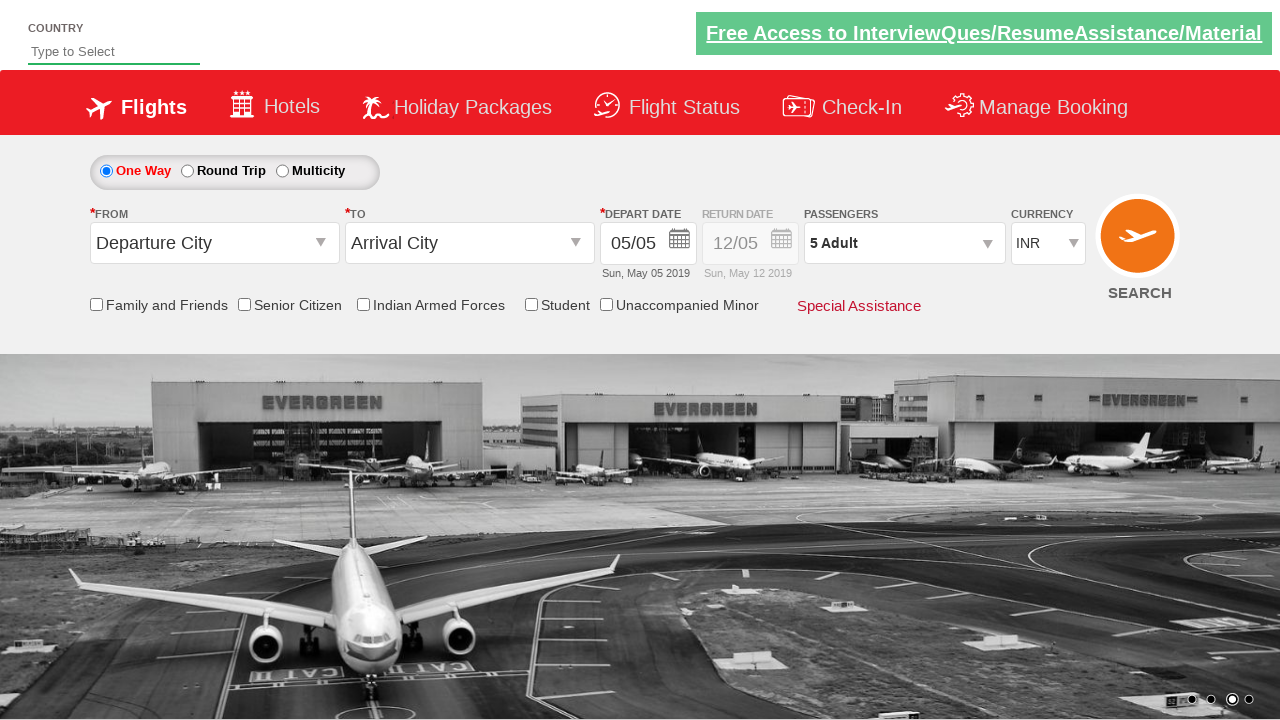